Navigates to the FDA recalls and safety alerts page, waits for the data table to load, then clicks through pagination to verify the next page navigation works.

Starting URL: https://www.fda.gov/safety/recalls-market-withdrawals-safety-alerts

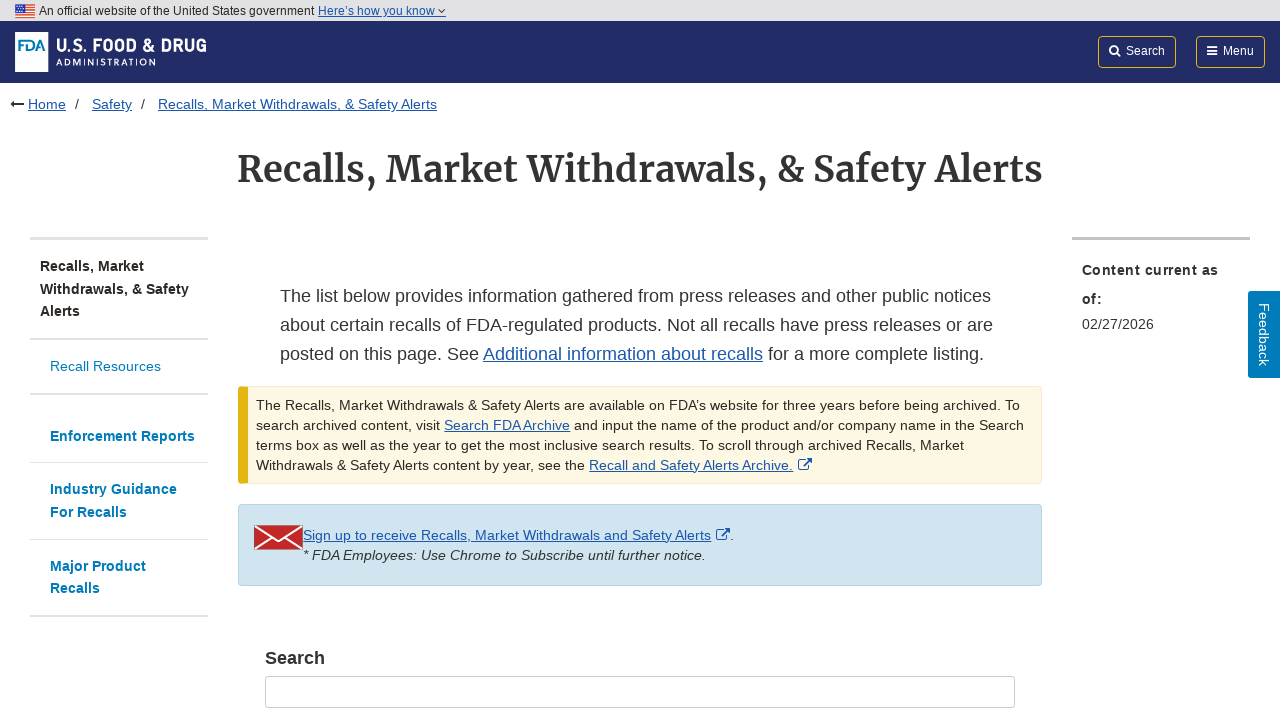

Navigated to FDA recalls and safety alerts page
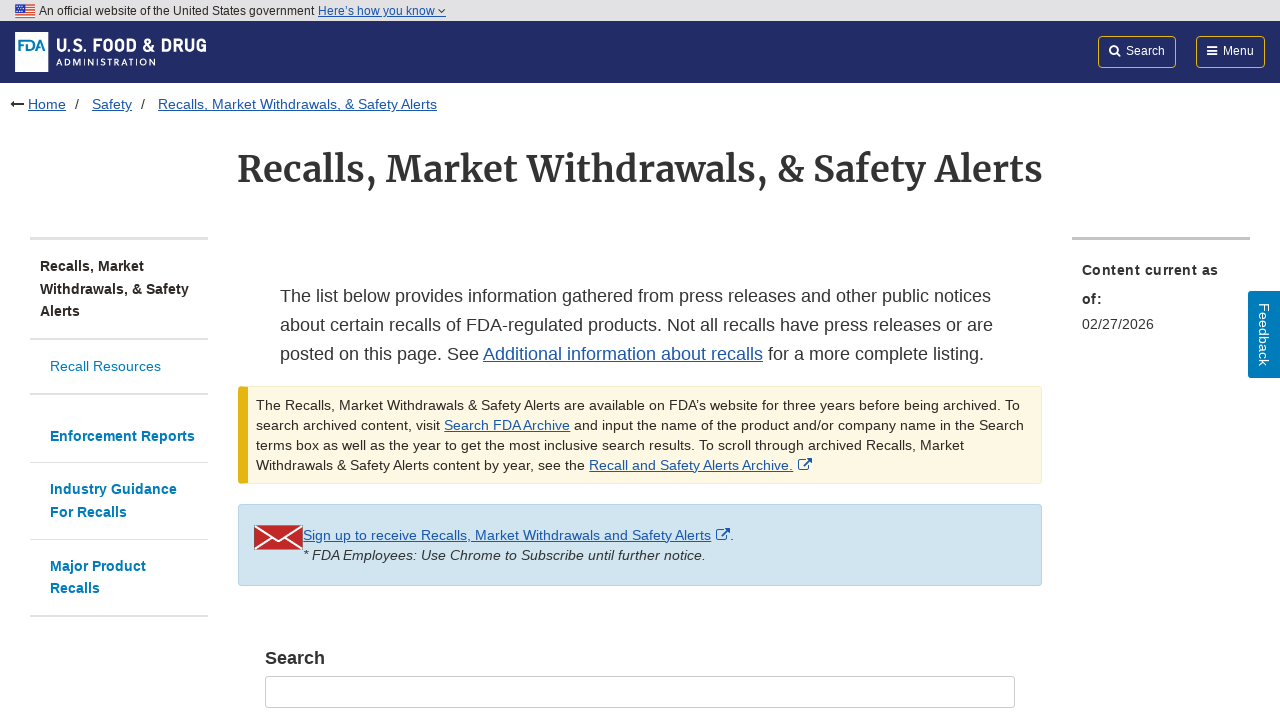

Data table selector loaded
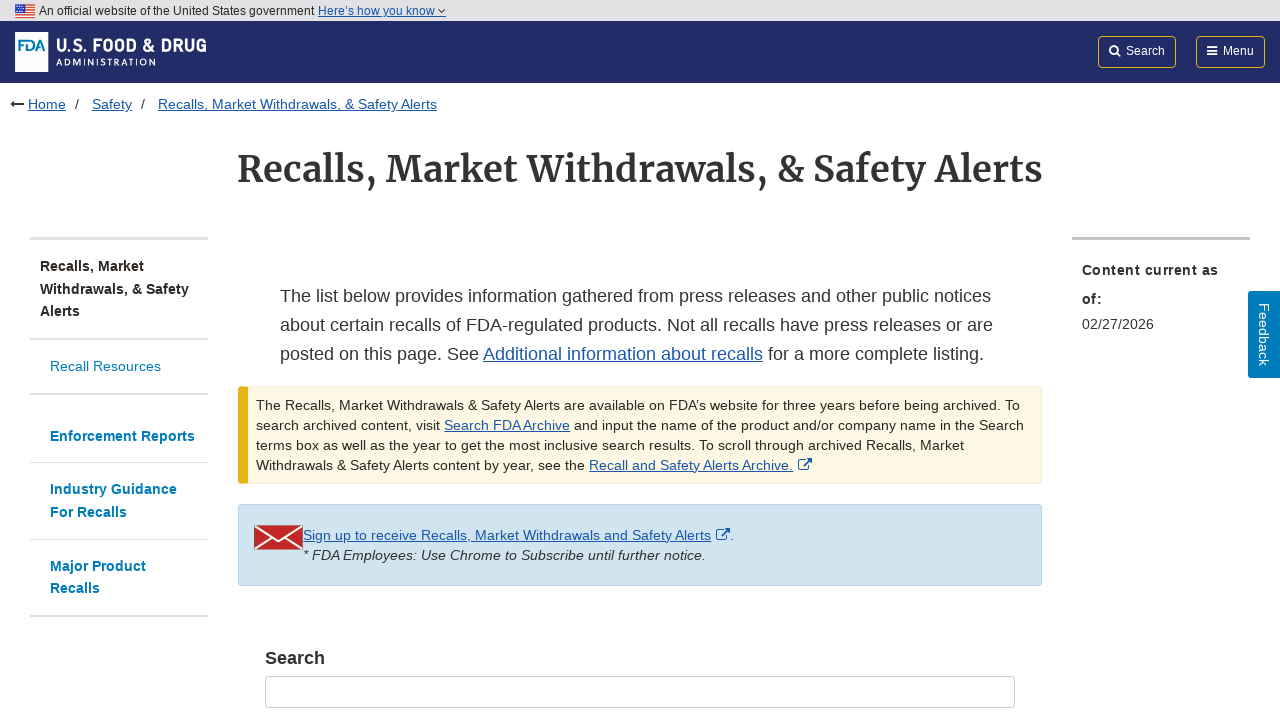

Data table rows are visible
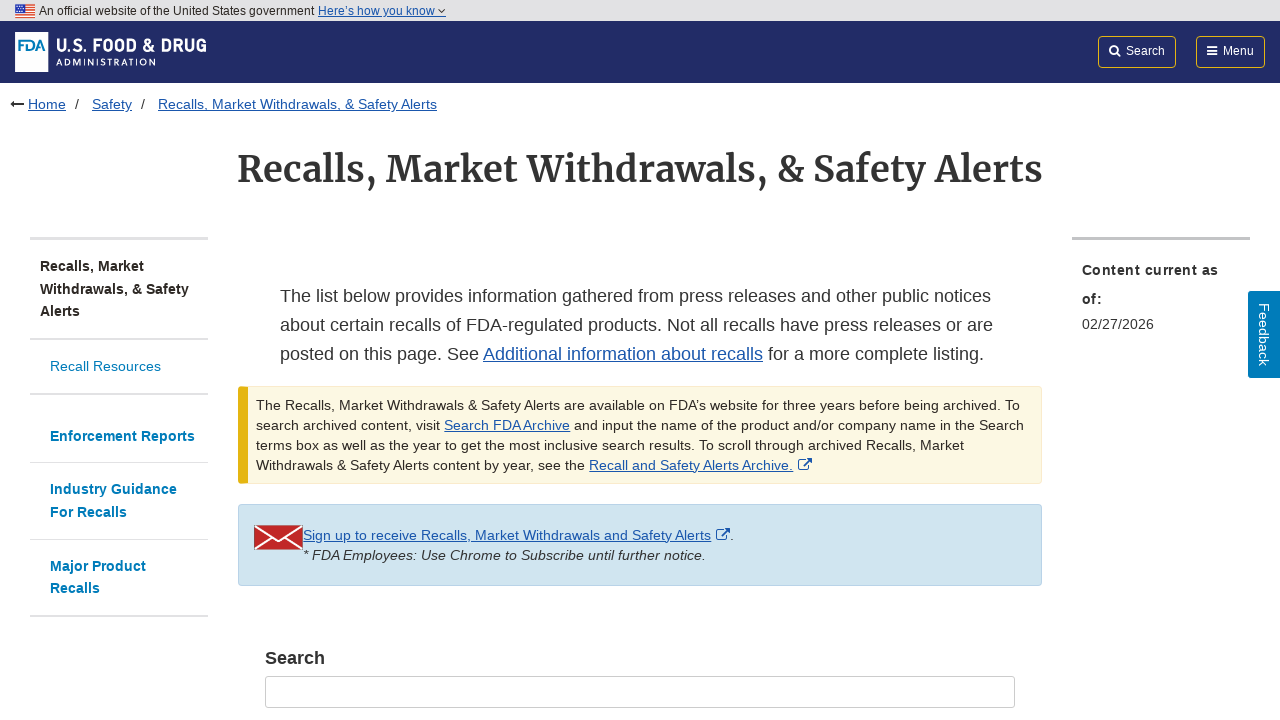

Clicked next page button for first pagination at (974, 360) on #datatable_next a
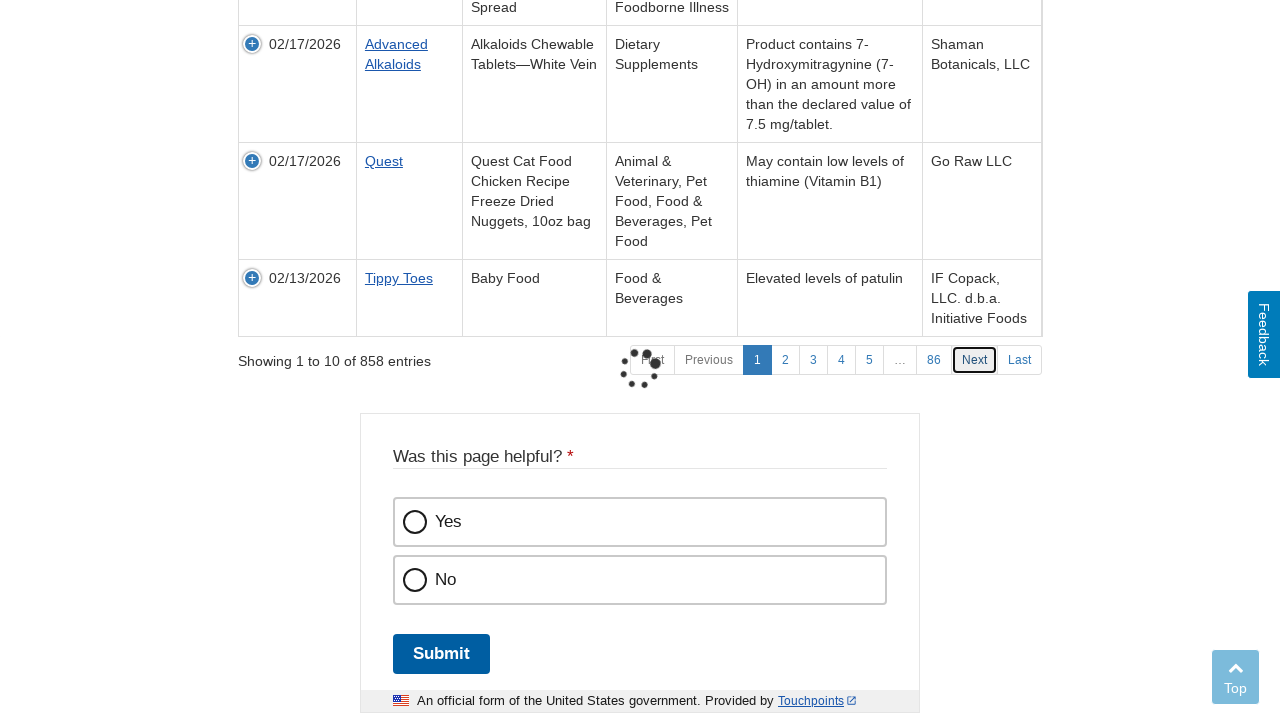

Waited 1000ms for table to update after first pagination
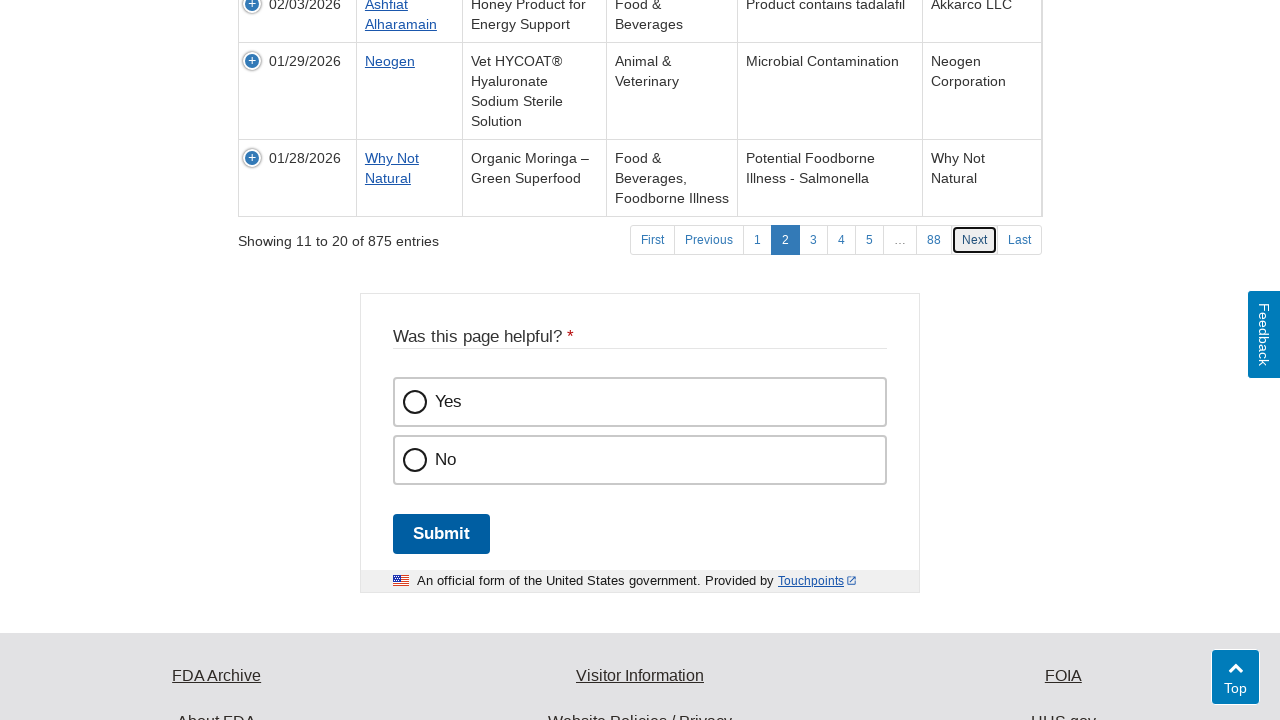

New page data table rows loaded after first pagination
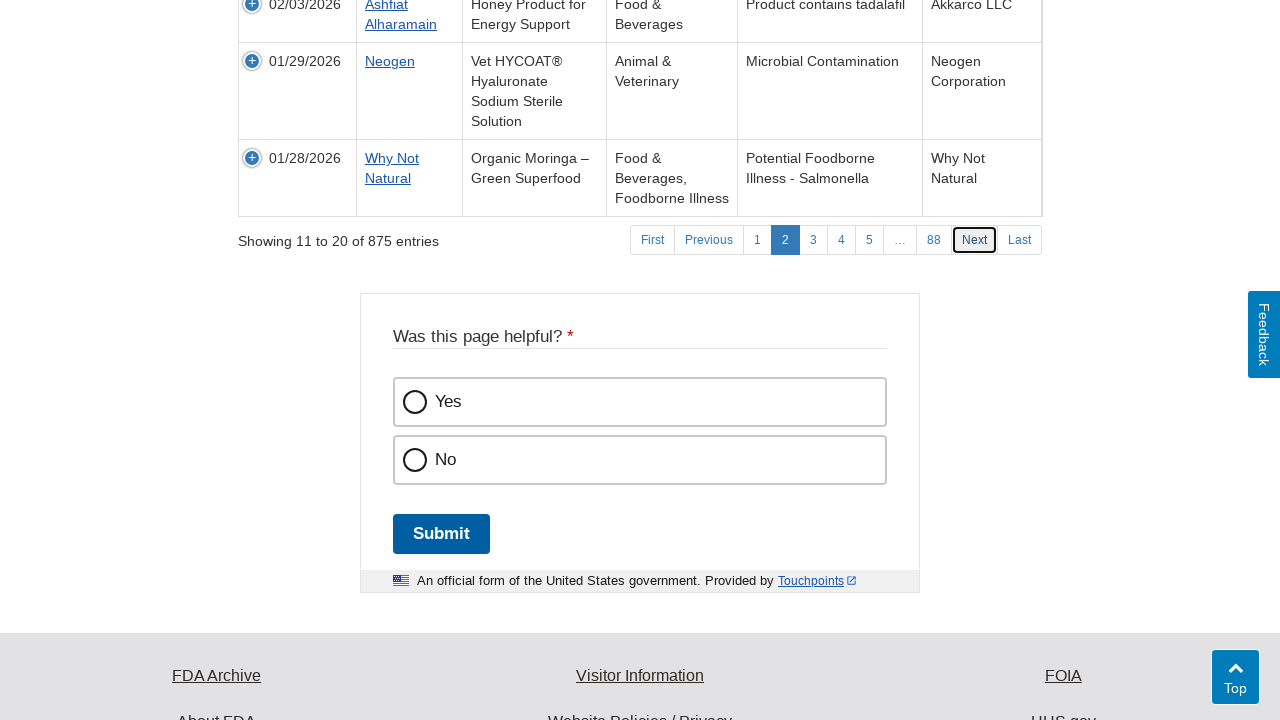

Clicked next page button for second pagination at (974, 240) on #datatable_next a
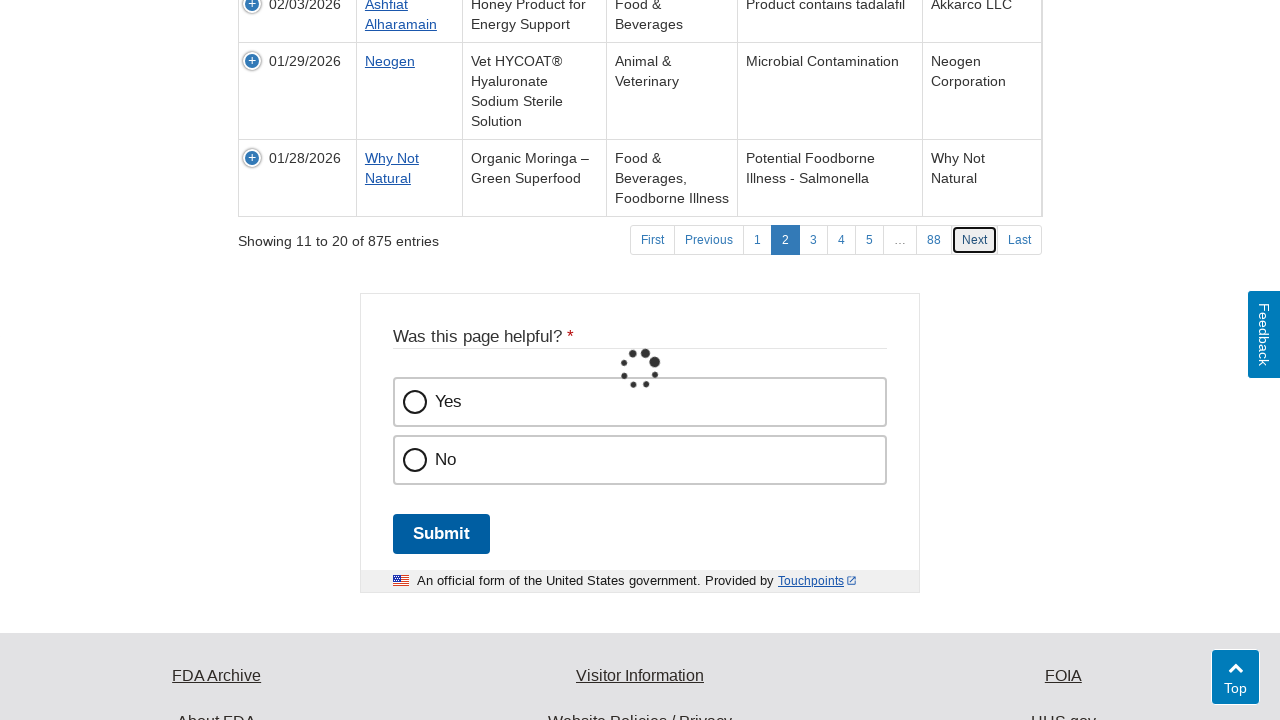

Waited 1000ms for table to update after second pagination
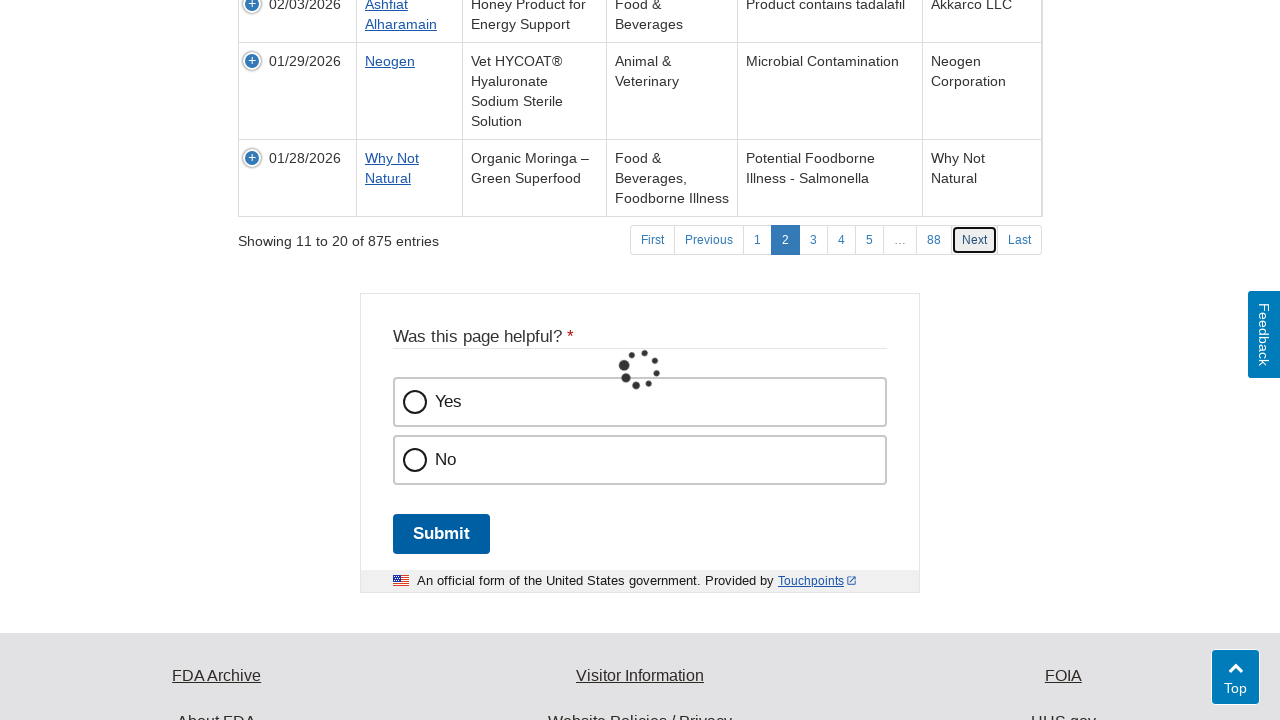

New page data table rows loaded after second pagination
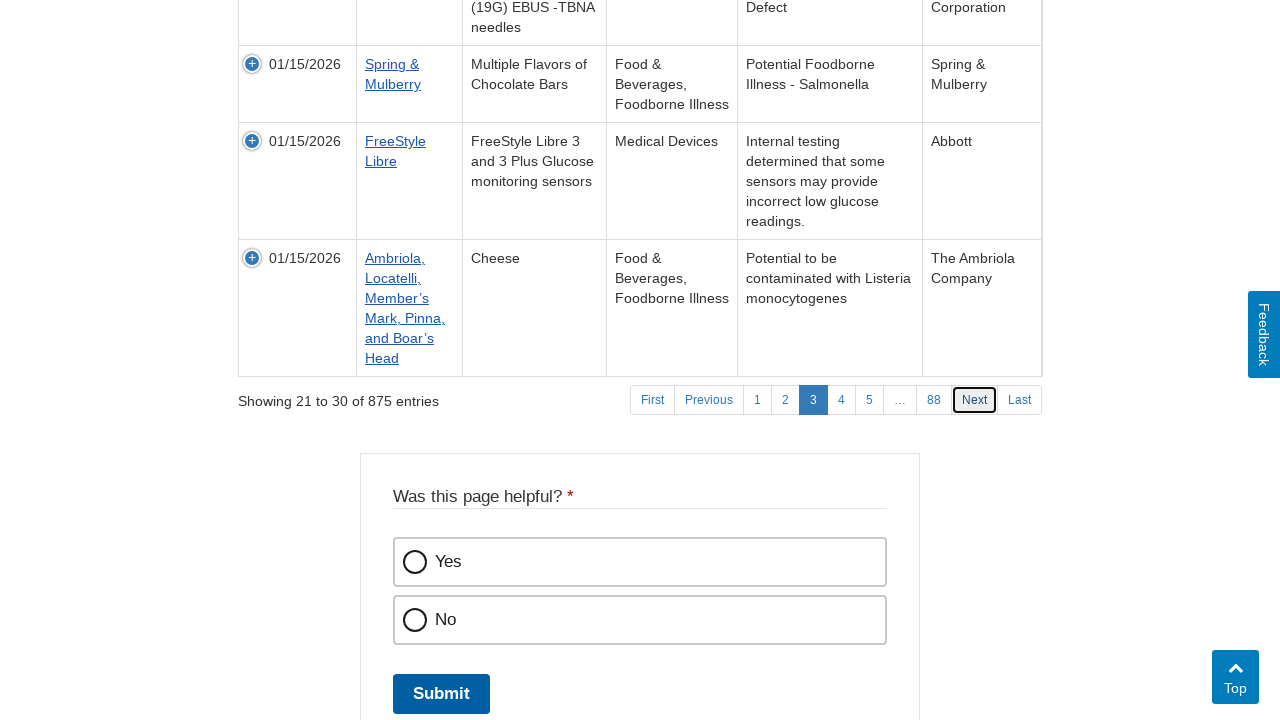

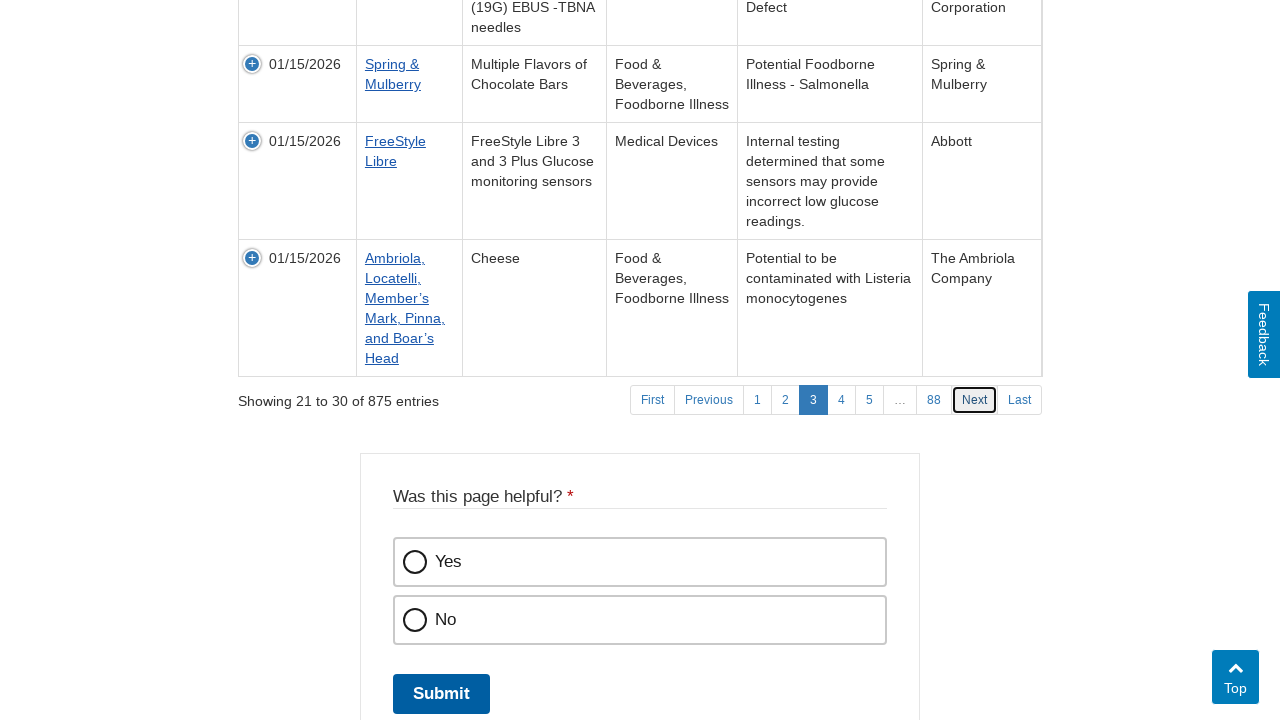